Tests keyboard key press functionality by sending the space key and left arrow key to a page element and verifying the displayed result text

Starting URL: http://the-internet.herokuapp.com/key_presses

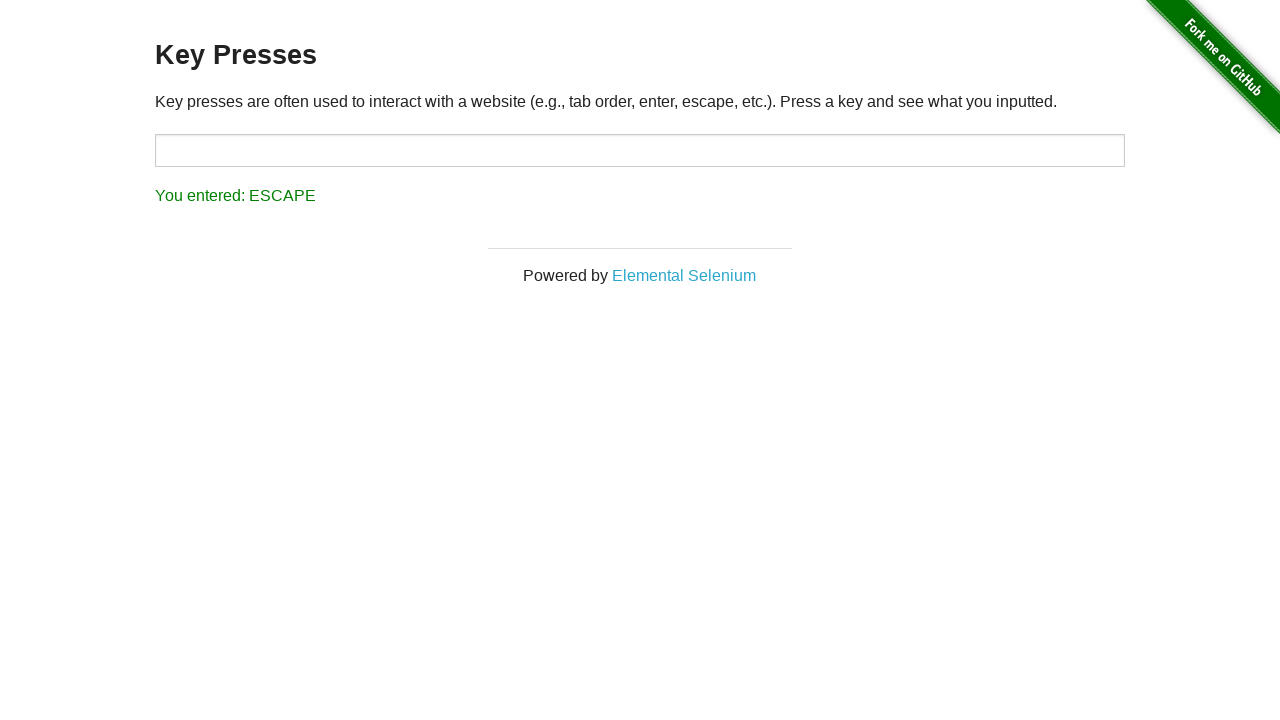

Pressed Space key on target element on #target
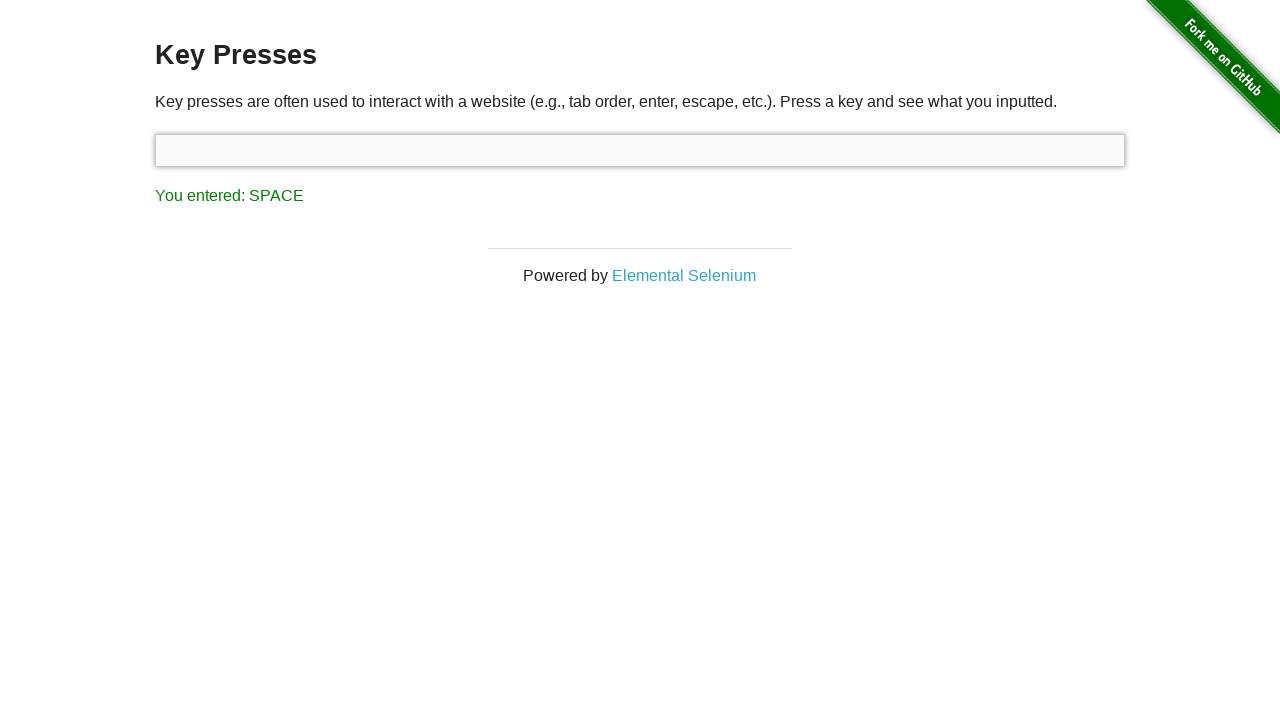

Result element loaded after Space key press
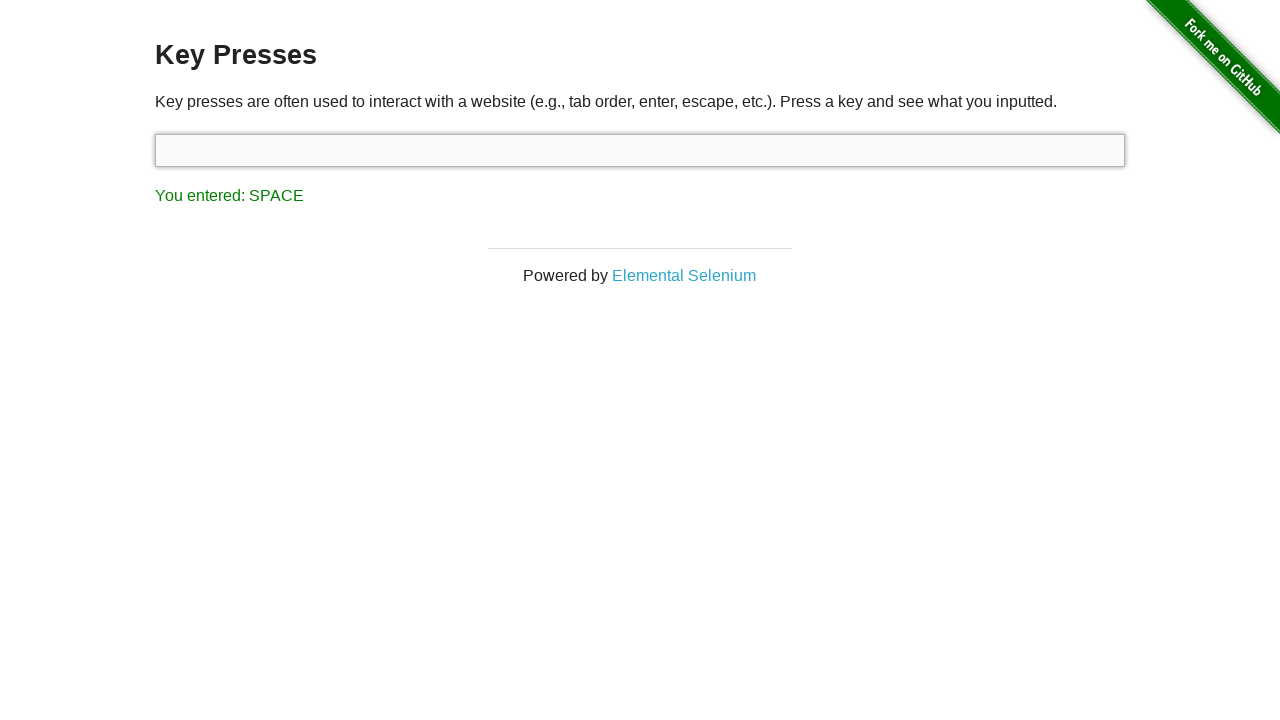

Verified result text shows 'You entered: SPACE'
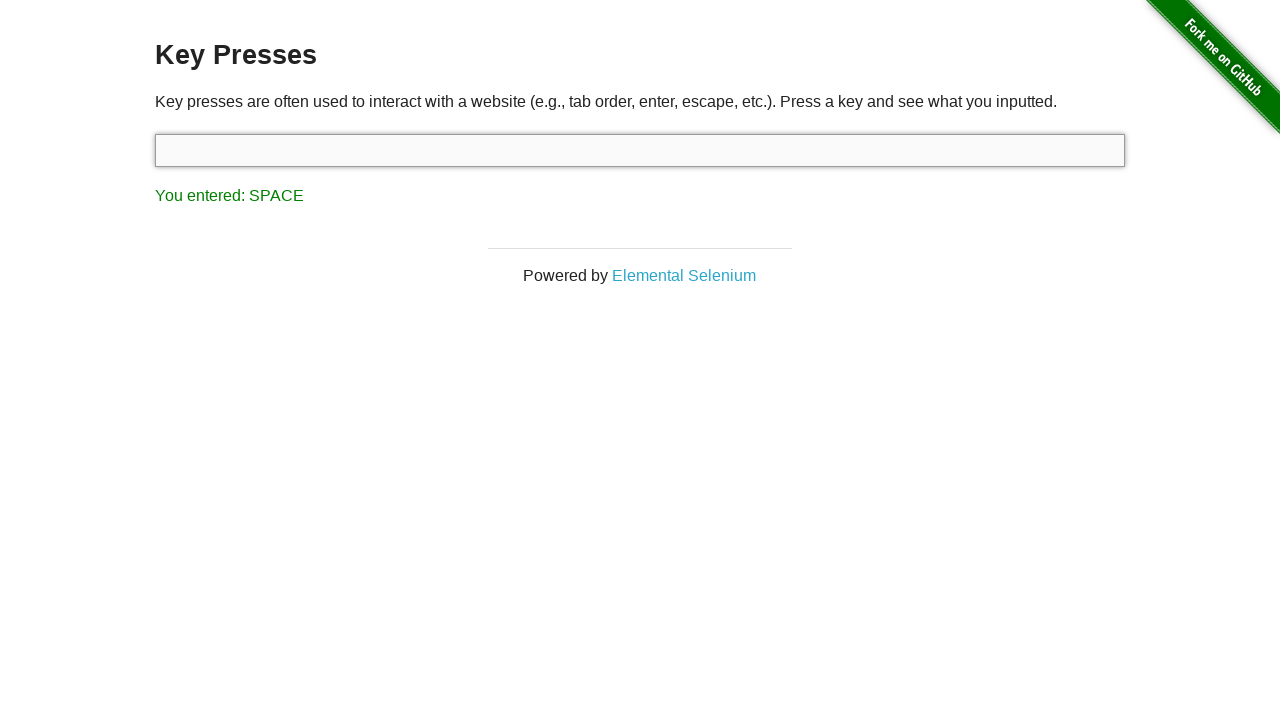

Pressed Left Arrow key
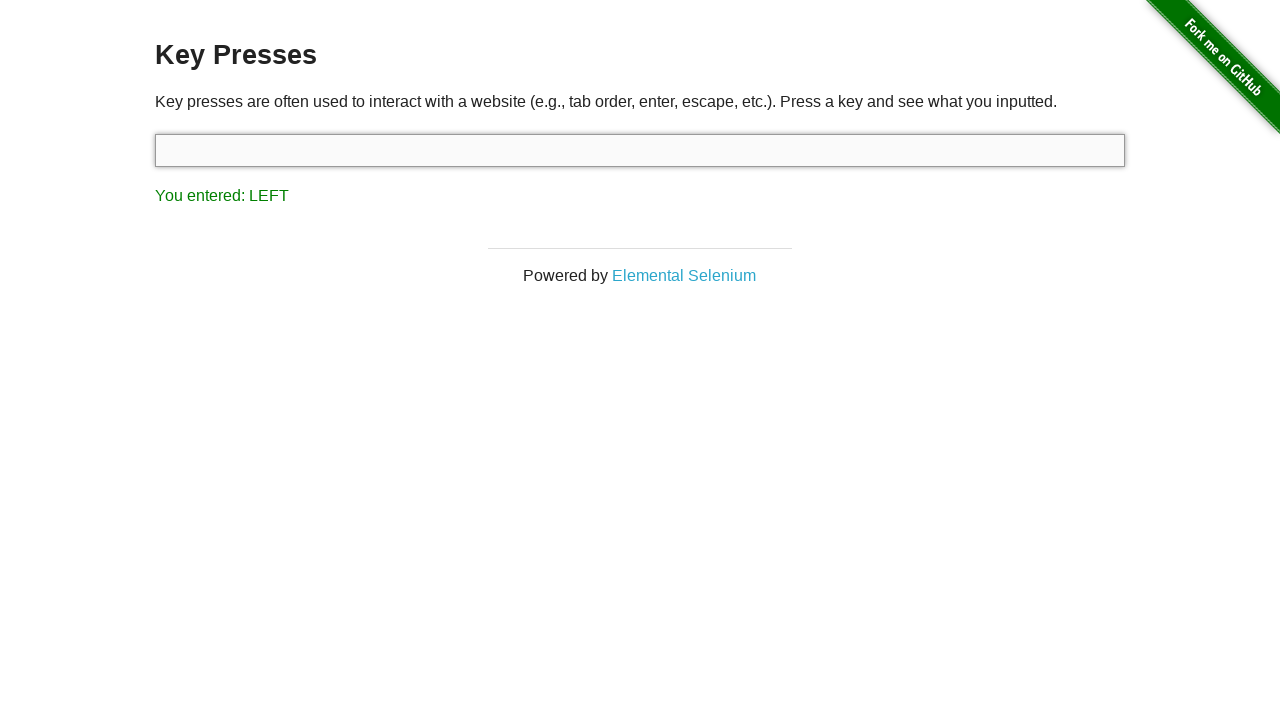

Verified result text shows 'You entered: LEFT'
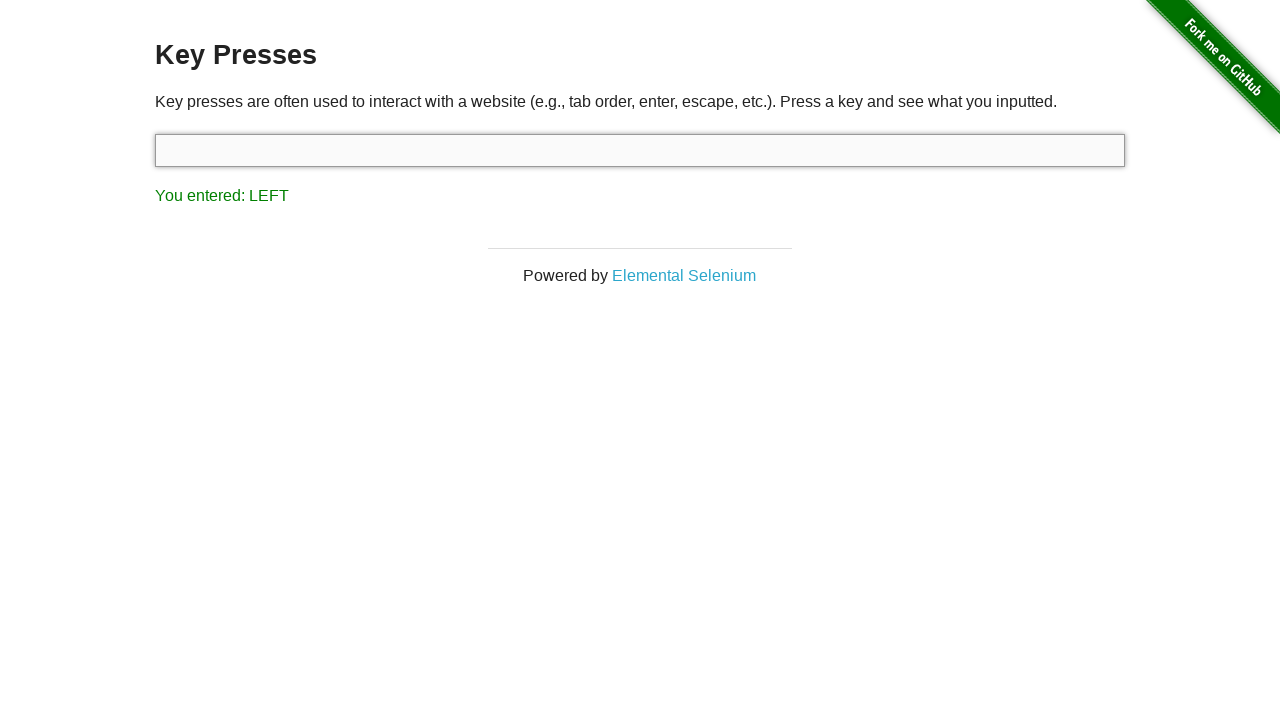

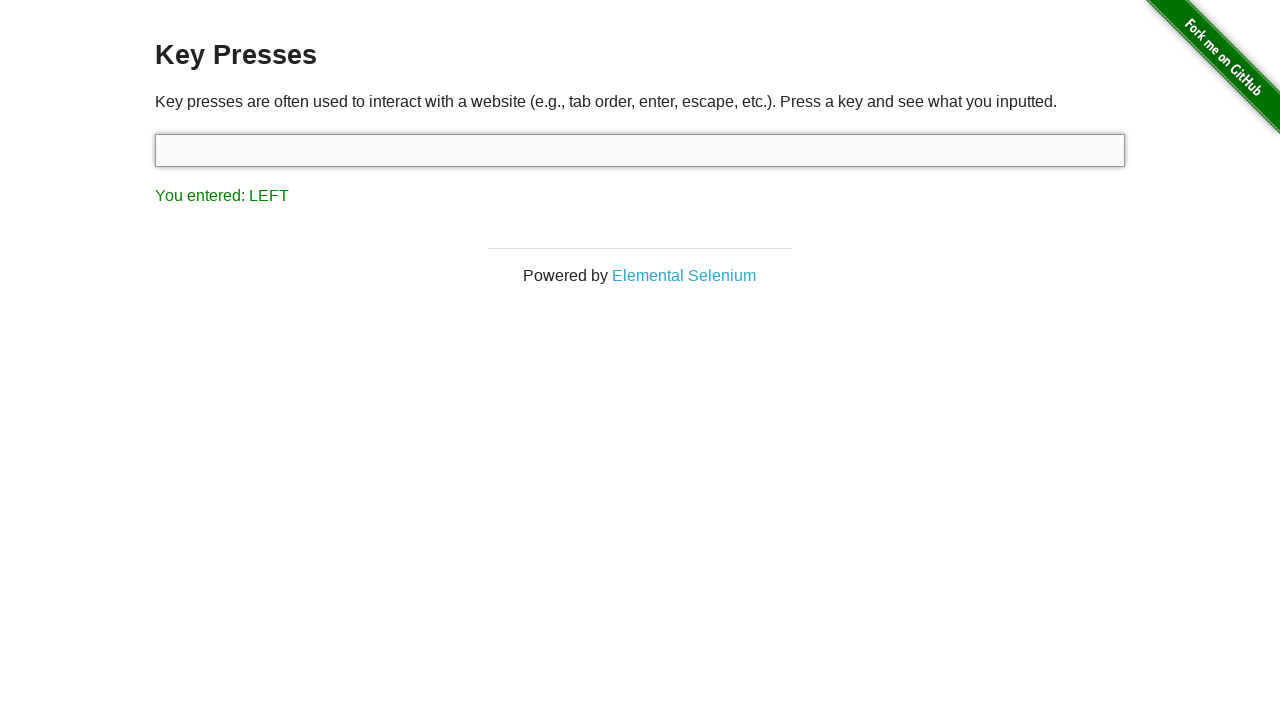